Tests JavaScript alert handling by clicking a button that triggers a JS alert and then switching to the alert context

Starting URL: https://automationfc.github.io/basic-form/index.html

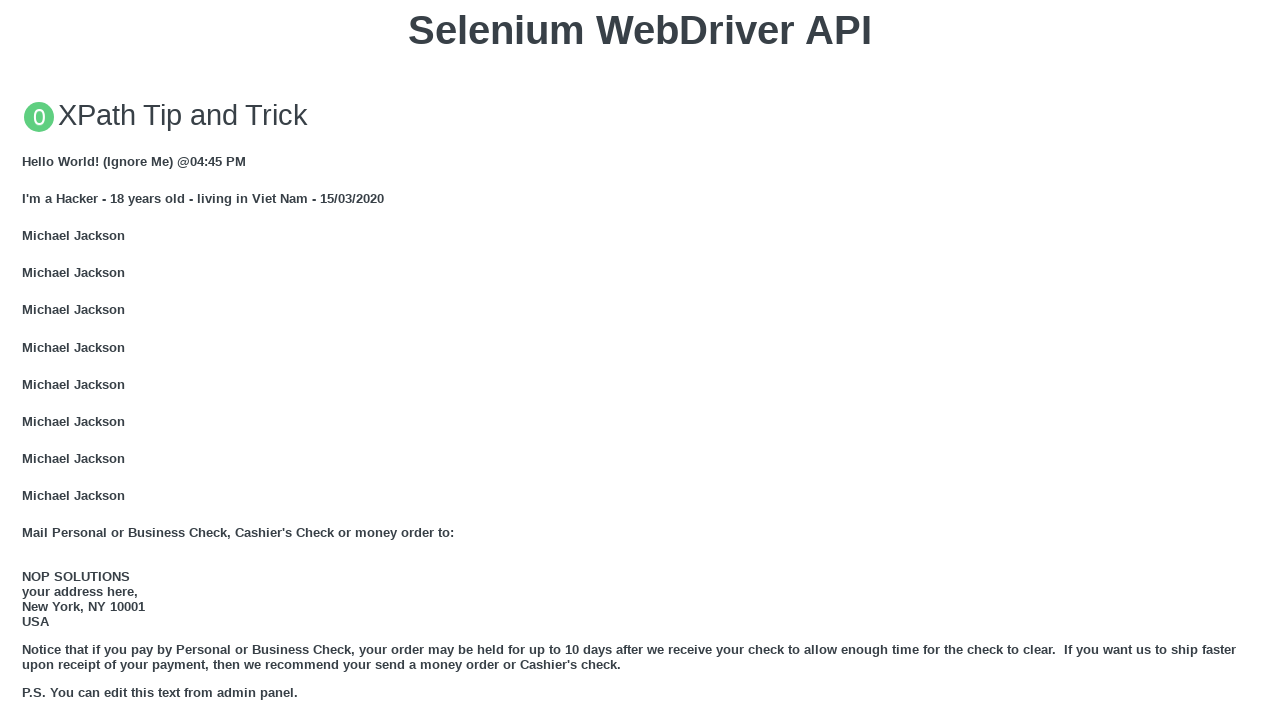

Clicked 'Click for JS Alert' button to trigger JavaScript alert at (640, 360) on xpath=//button[text()='Click for JS Alert']
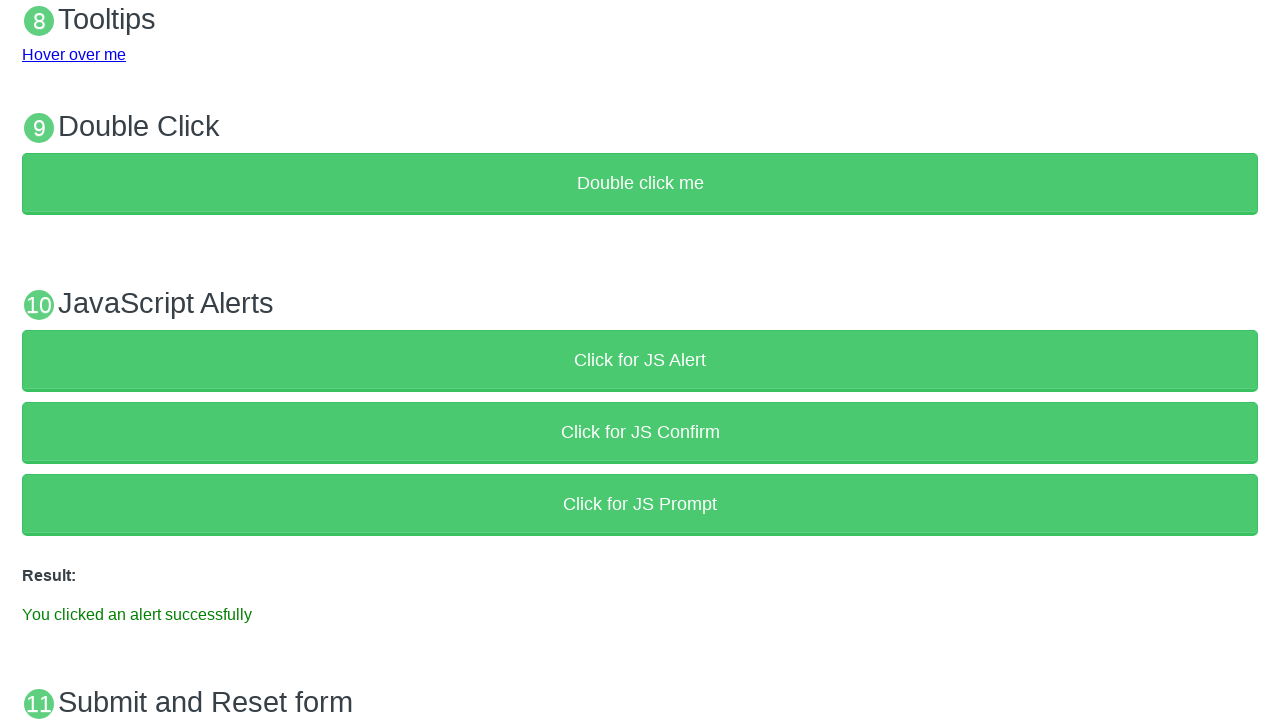

Waited 1 second for JavaScript alert to appear
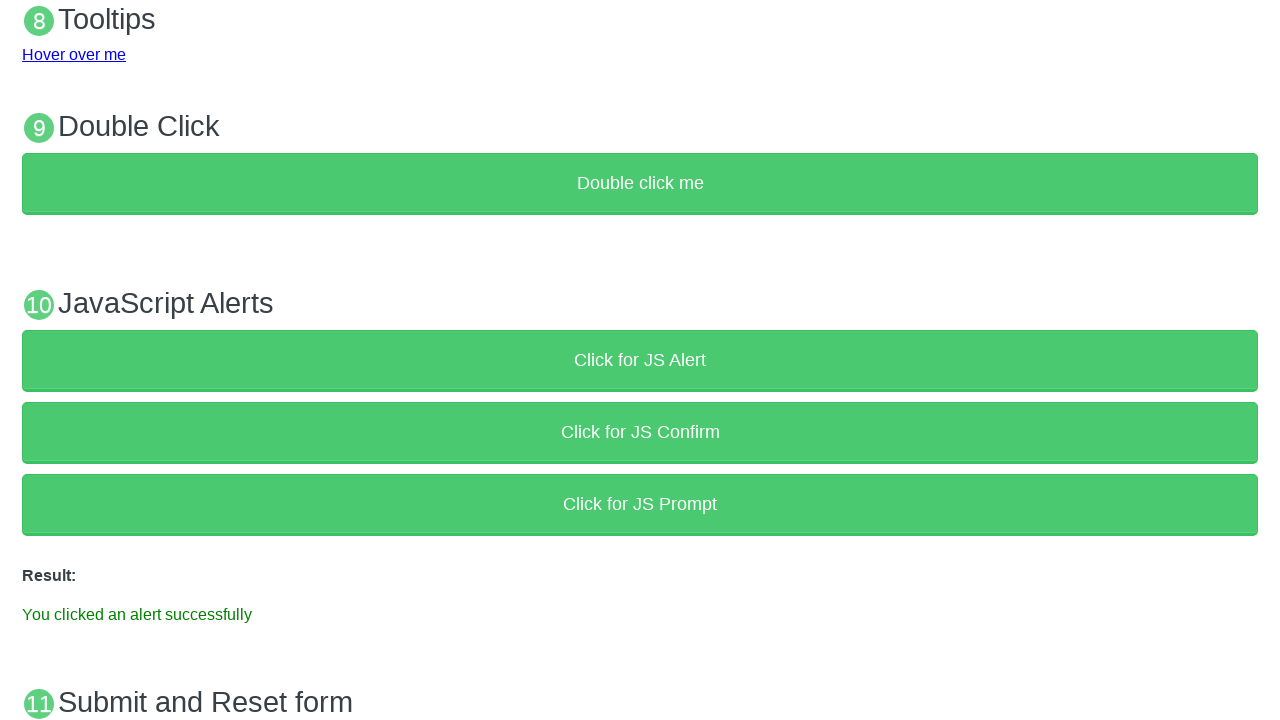

Set up dialog handler to accept JavaScript alert
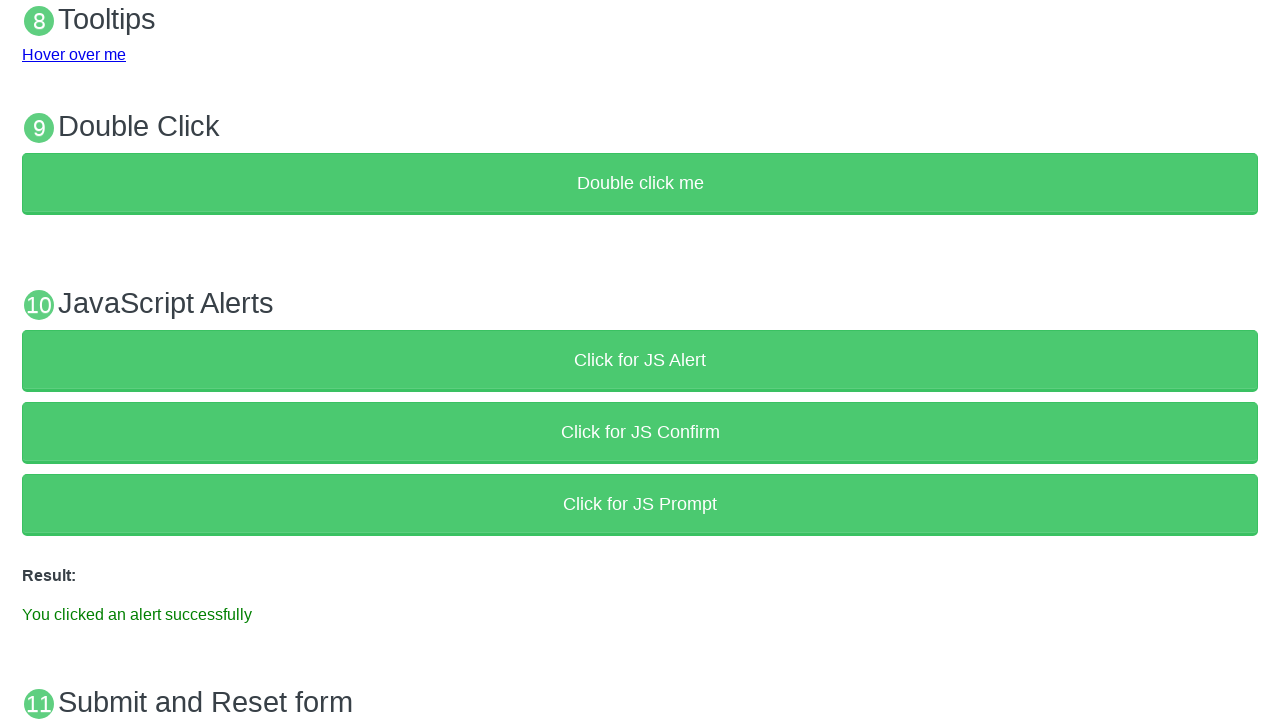

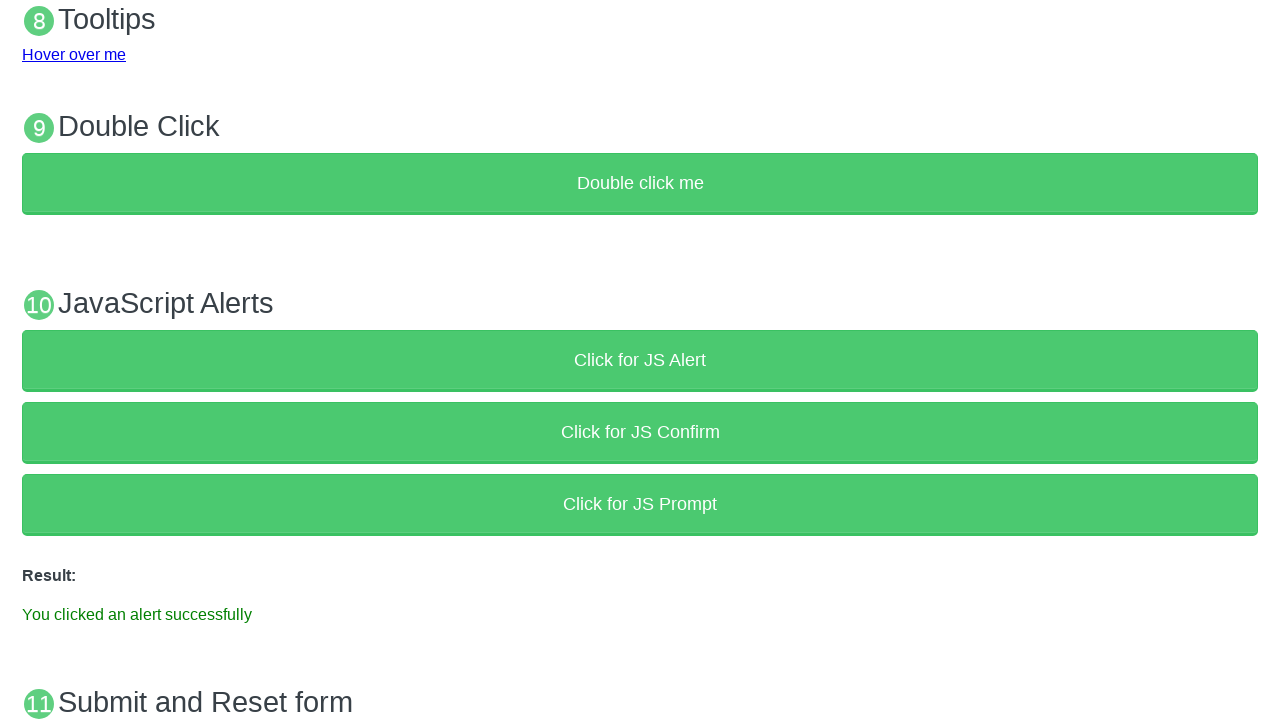